Tests div-style dropdown by clicking to open and selecting an option

Starting URL: https://demoqa.com/select-menu

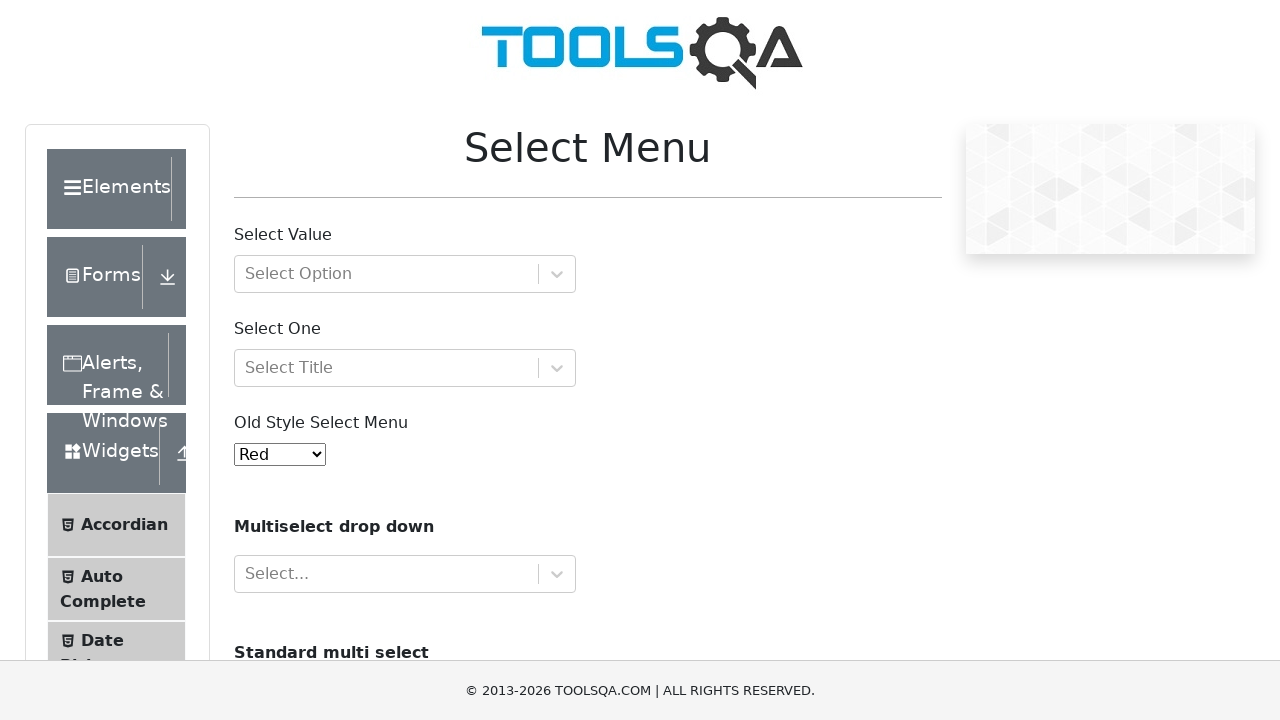

Clicked div-style dropdown to open at (405, 274) on #withOptGroup
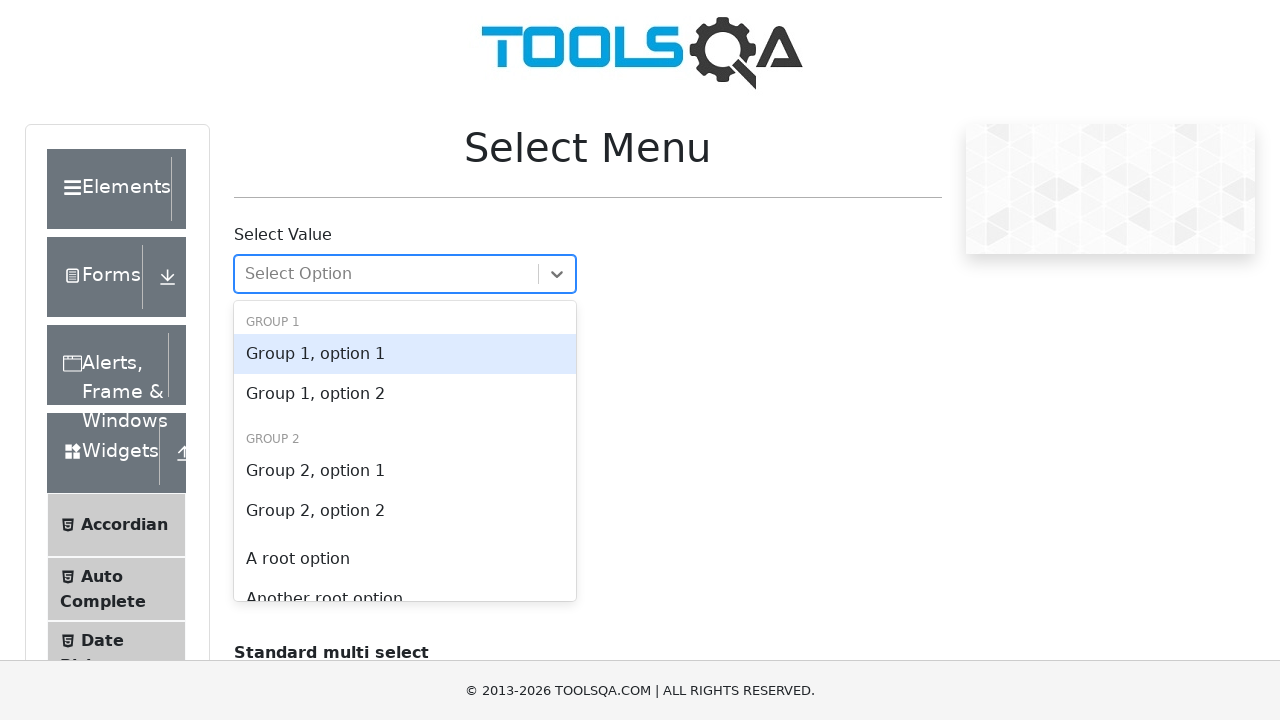

Selected 'Group 1, option 2' from dropdown menu at (405, 394) on #withOptGroup >> div[class$="menu"] >> text="Group 1, option 2"
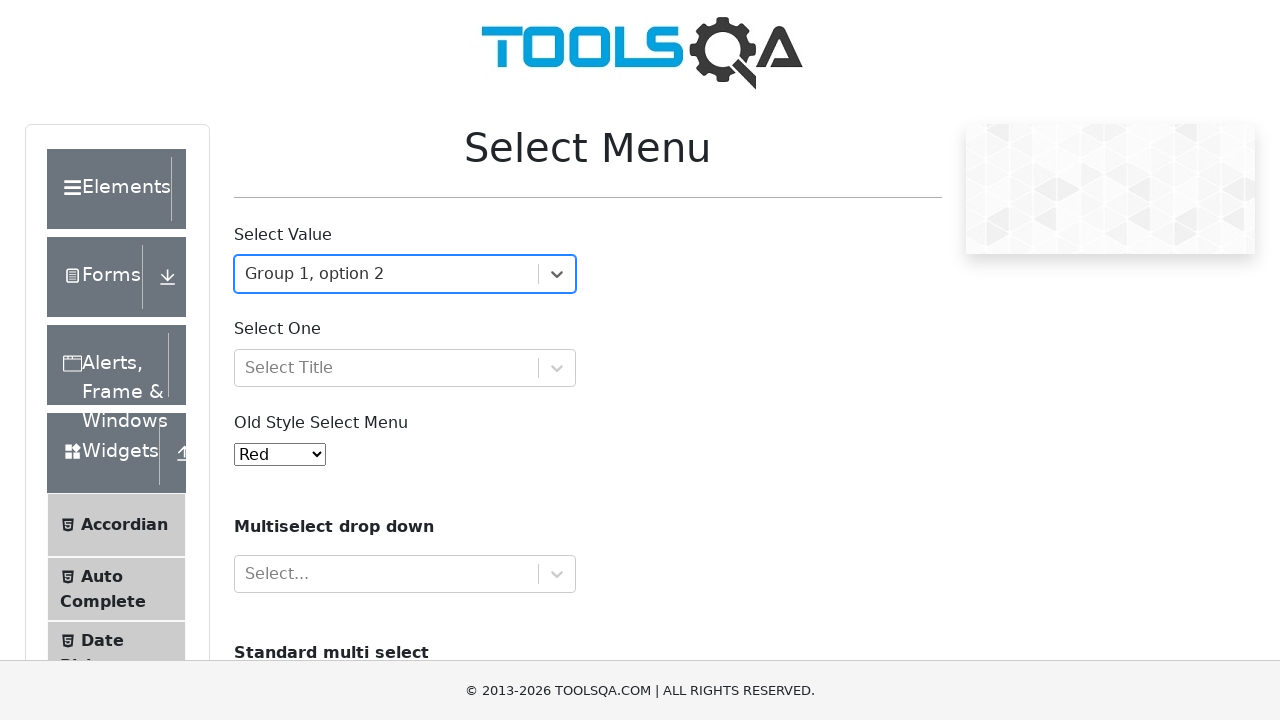

Verified that 'Group 1, option 2' is displayed as selected
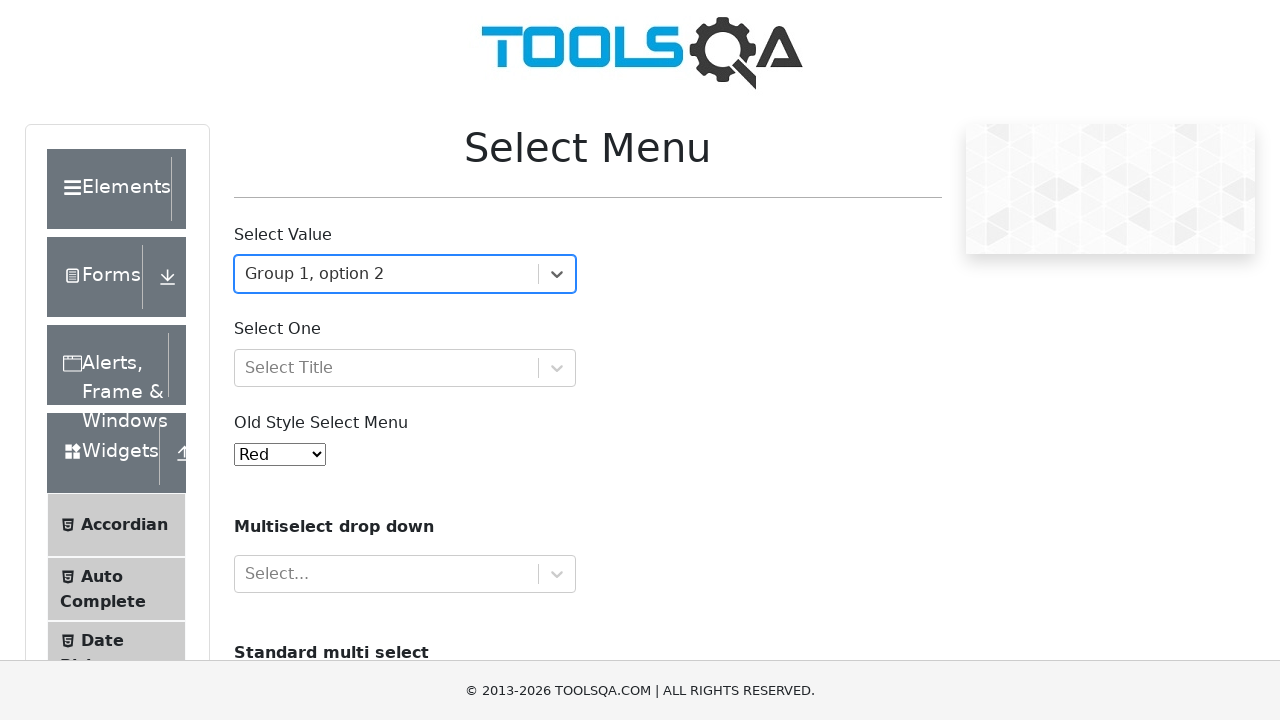

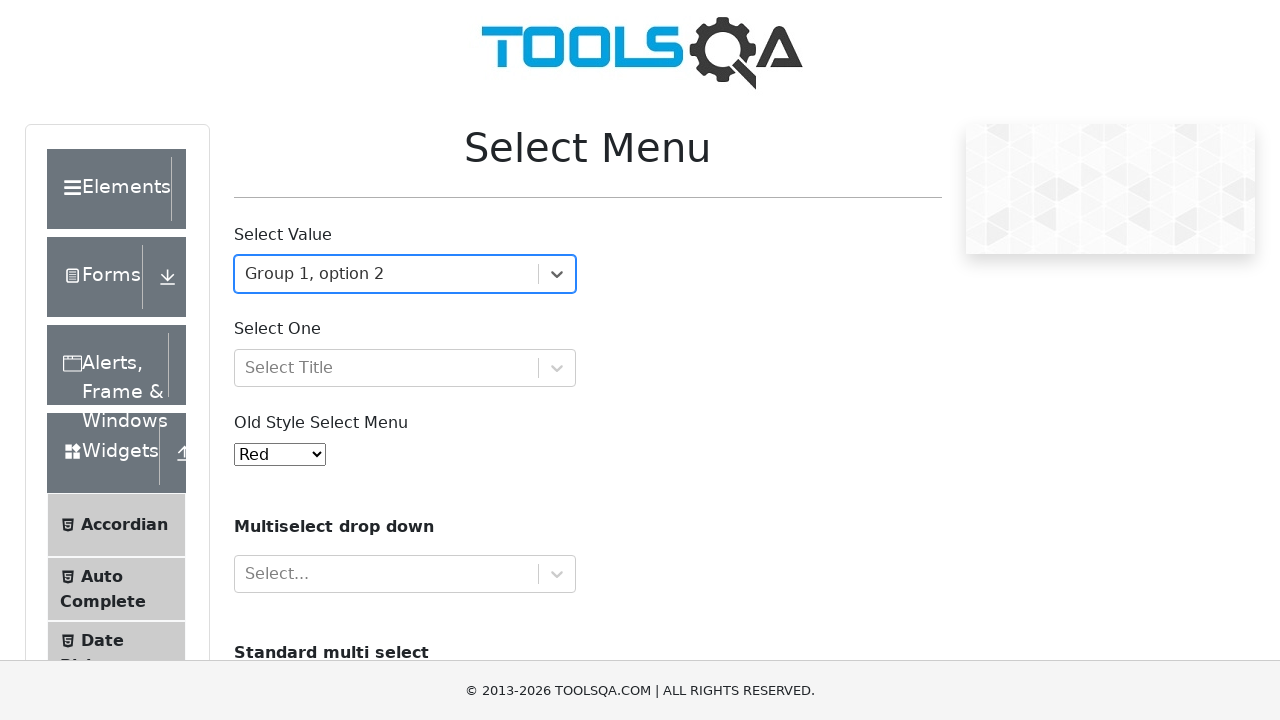